Navigates to the Demoblaze e-commerce demo website homepage and waits for it to load.

Starting URL: https://www.demoblaze.com/index.html

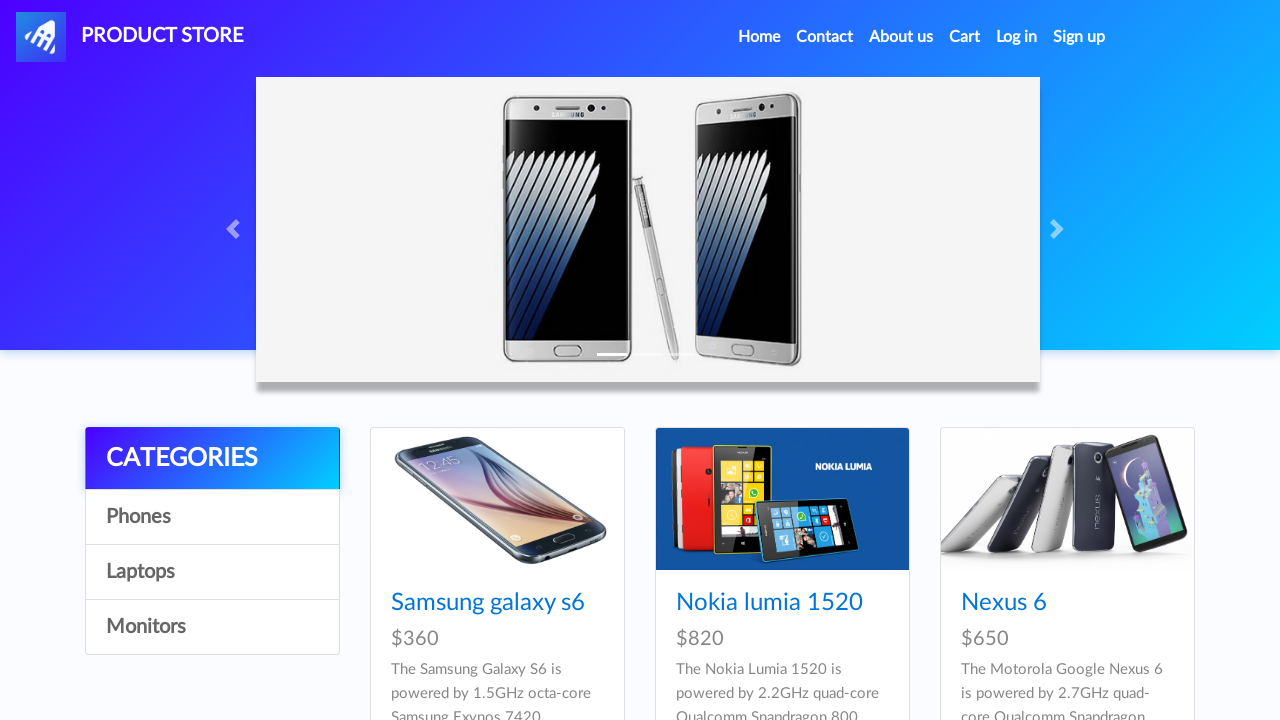

Waited for Demoblaze homepage to load (DOM content loaded)
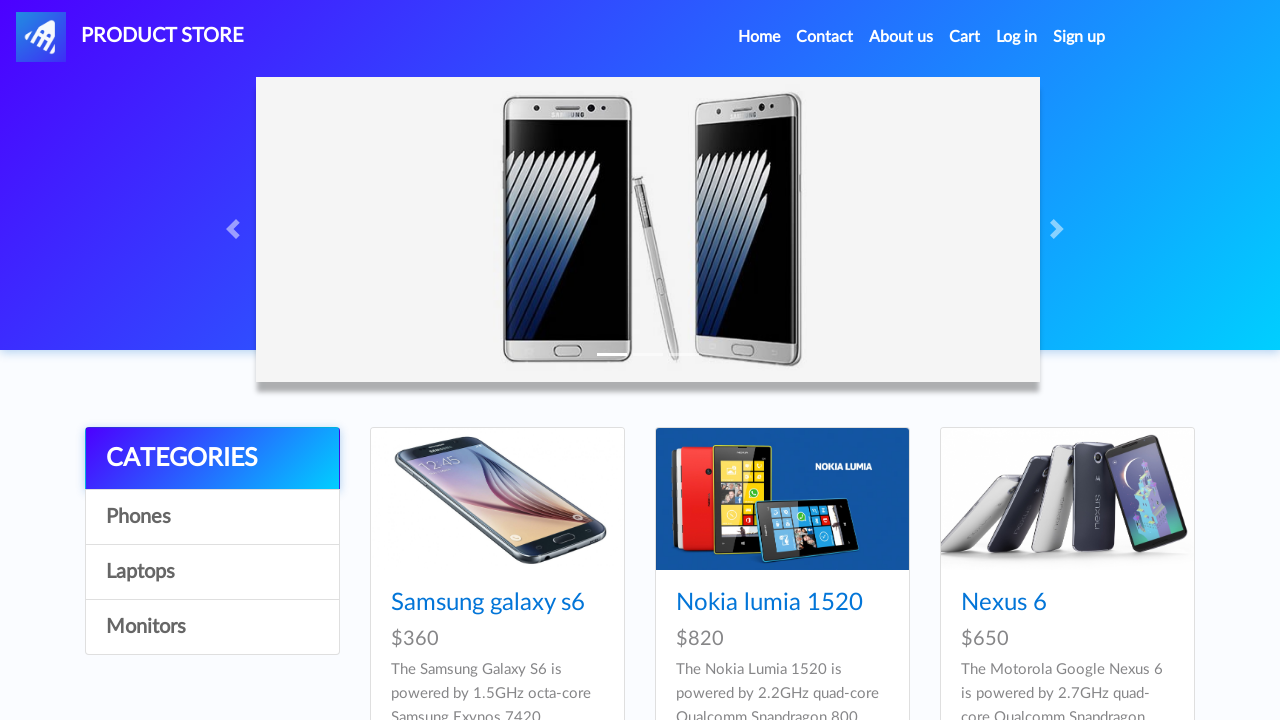

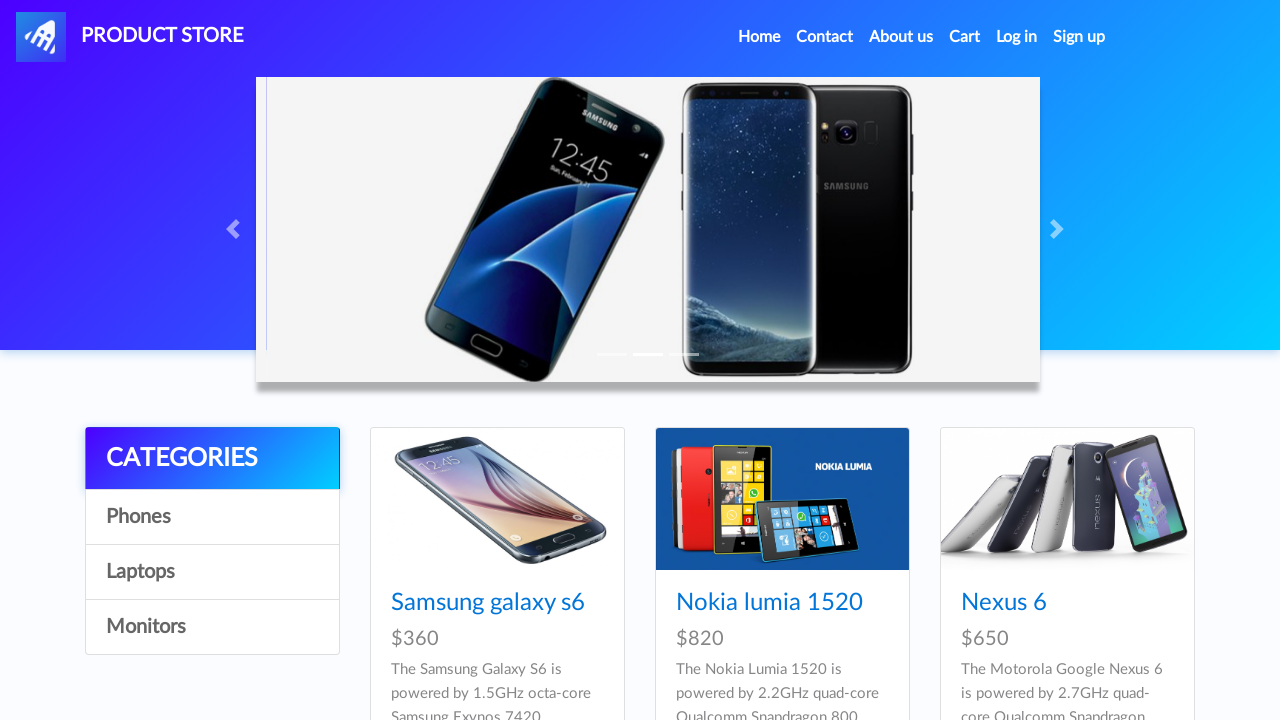